Navigates to the tables page on the-internet.herokuapp.com and maximizes the browser window

Starting URL: https://the-internet.herokuapp.com/tables

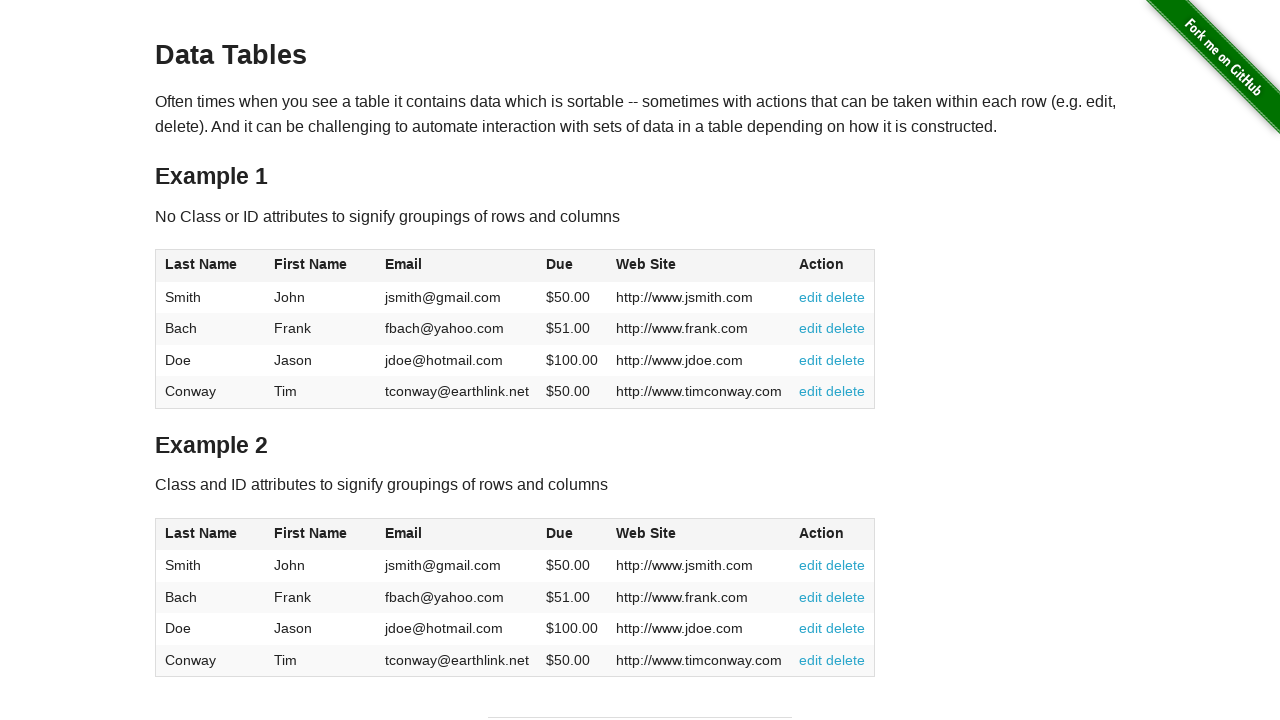

Maximized browser window to 1920x1080
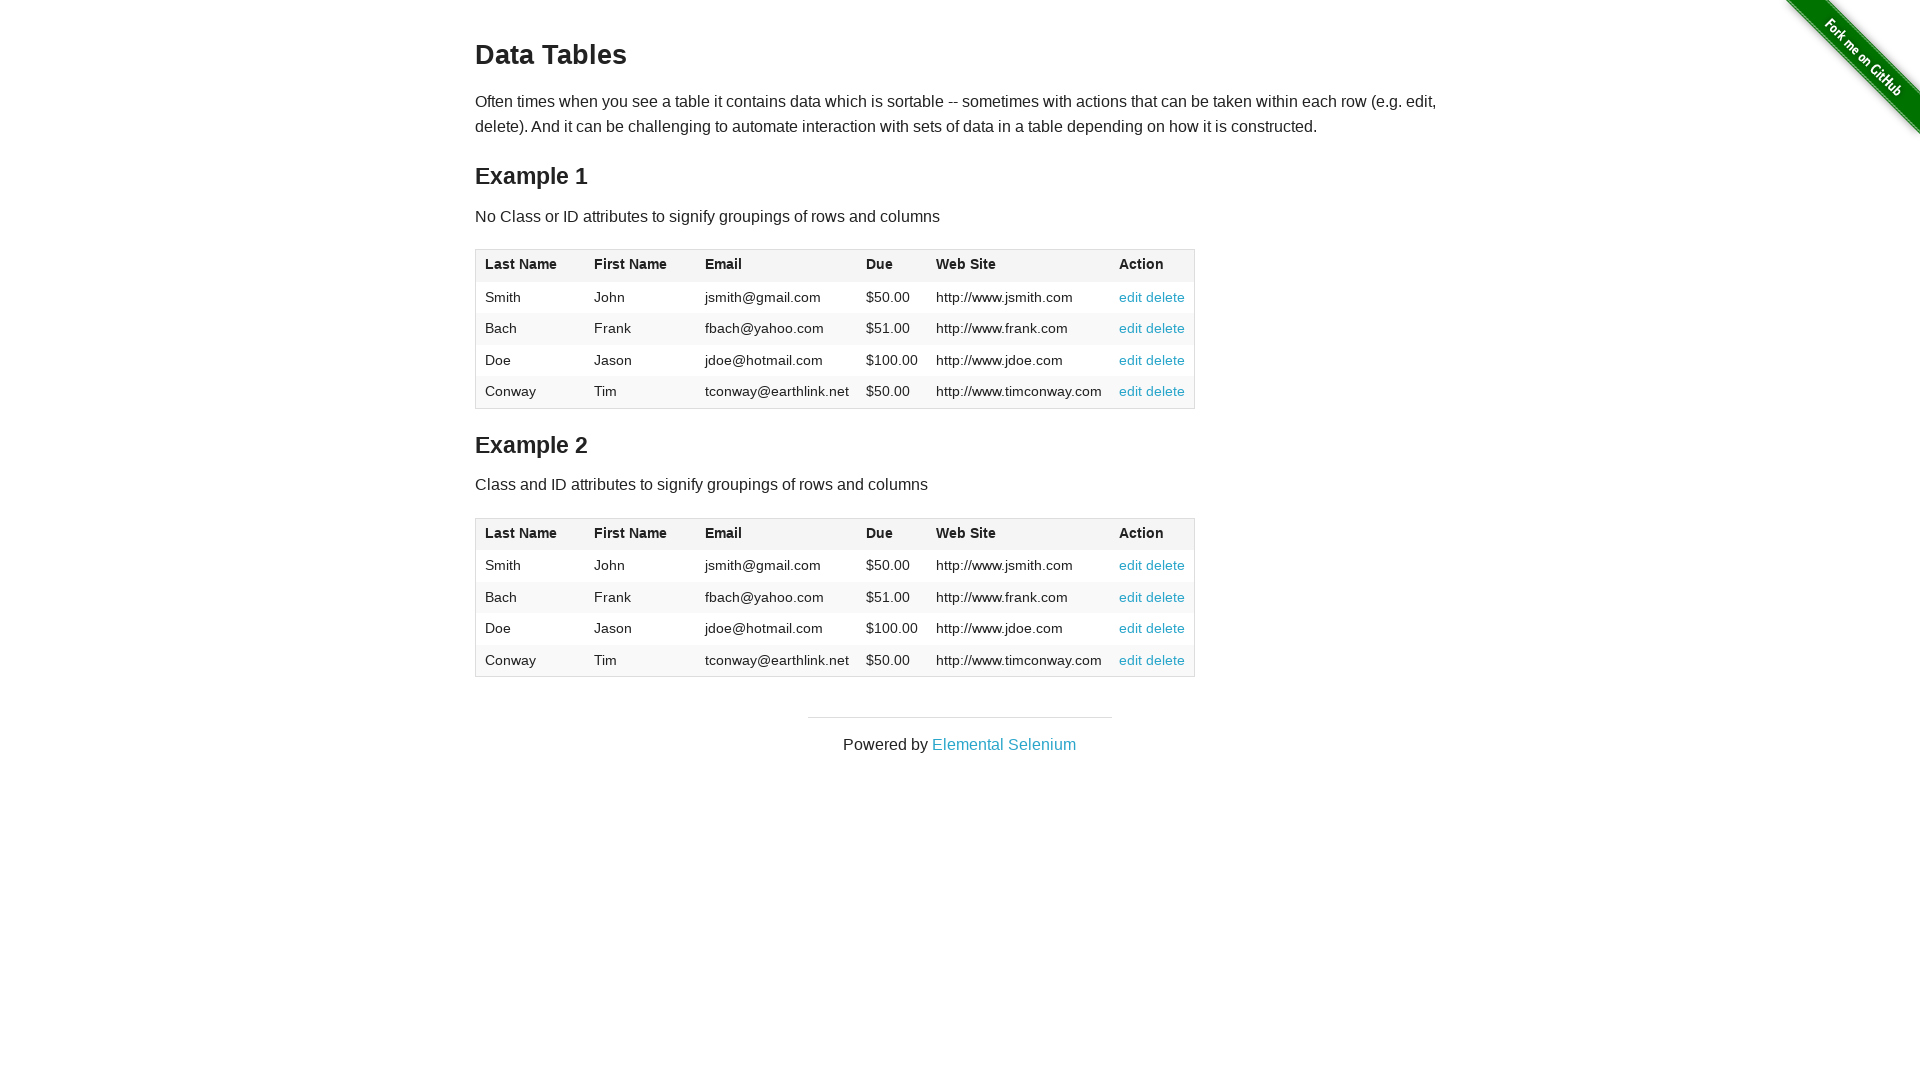

Tables page fully loaded and table element is visible
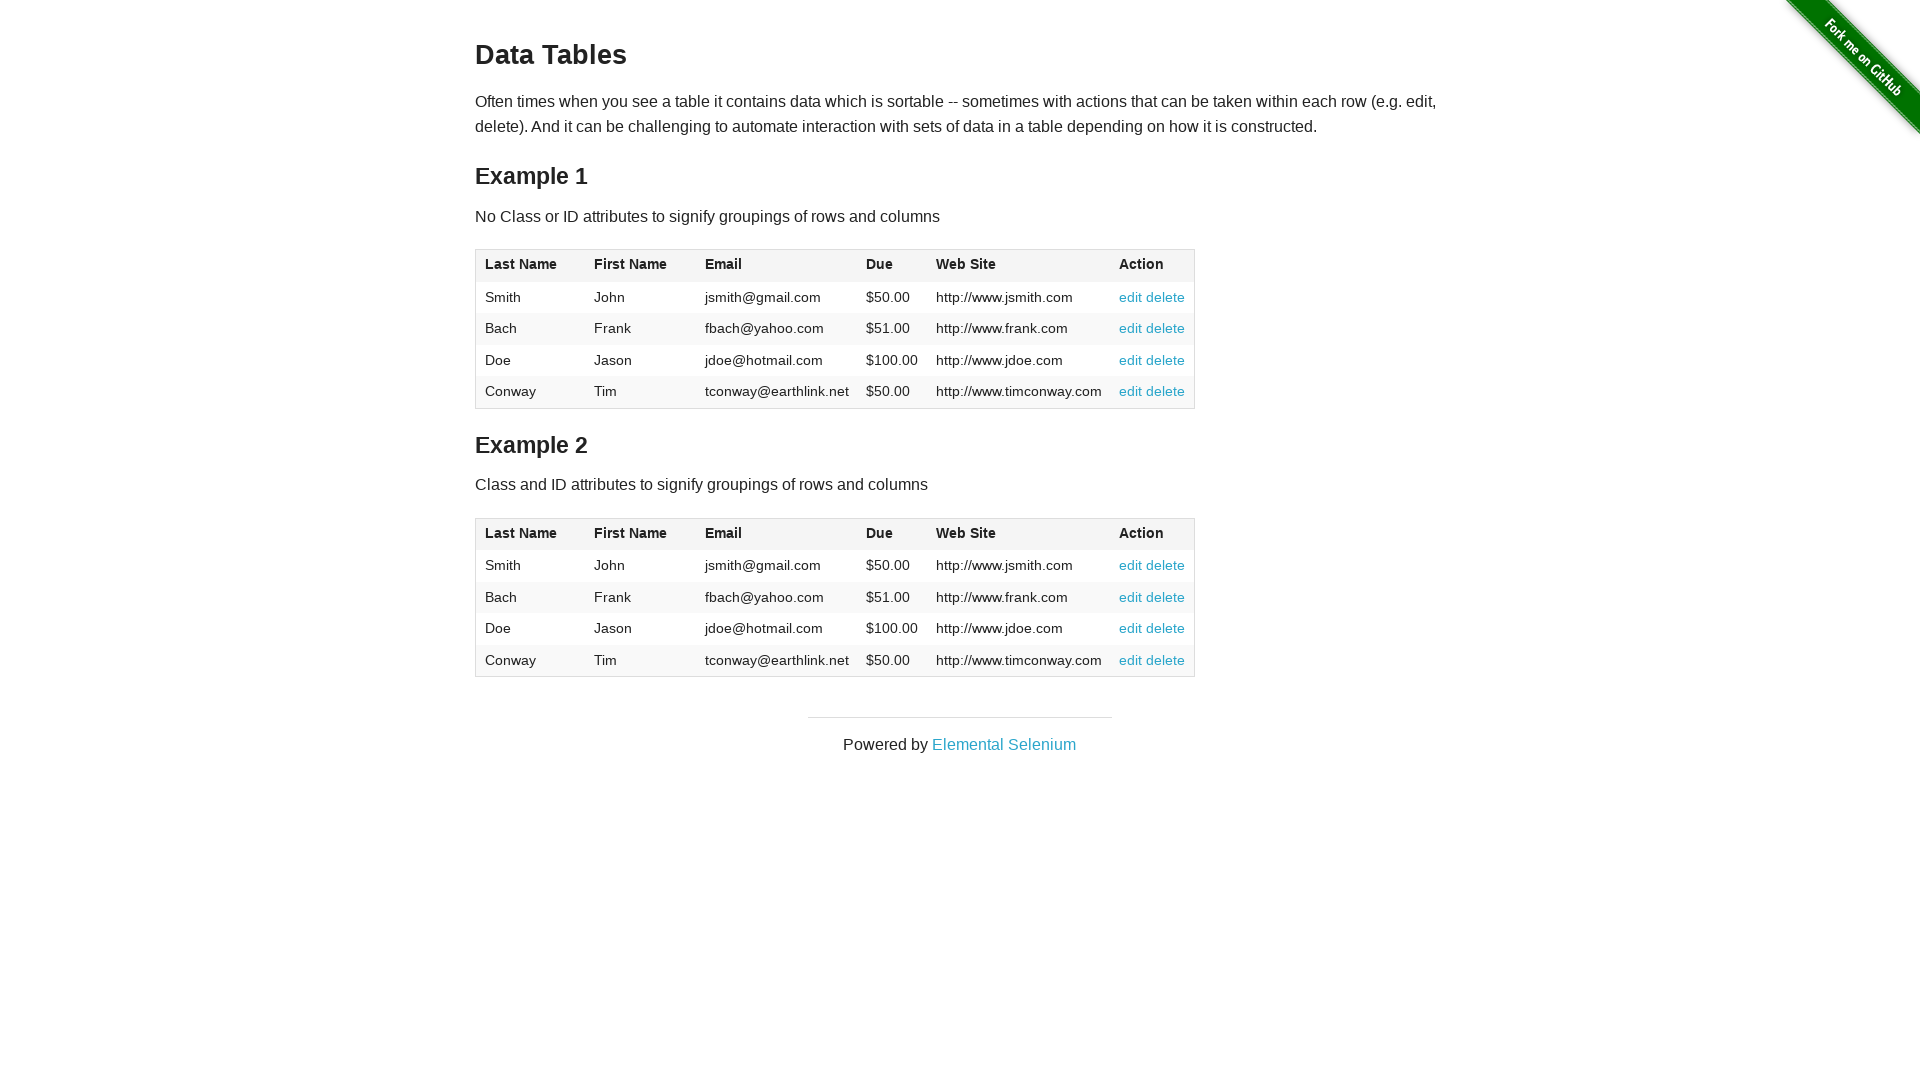

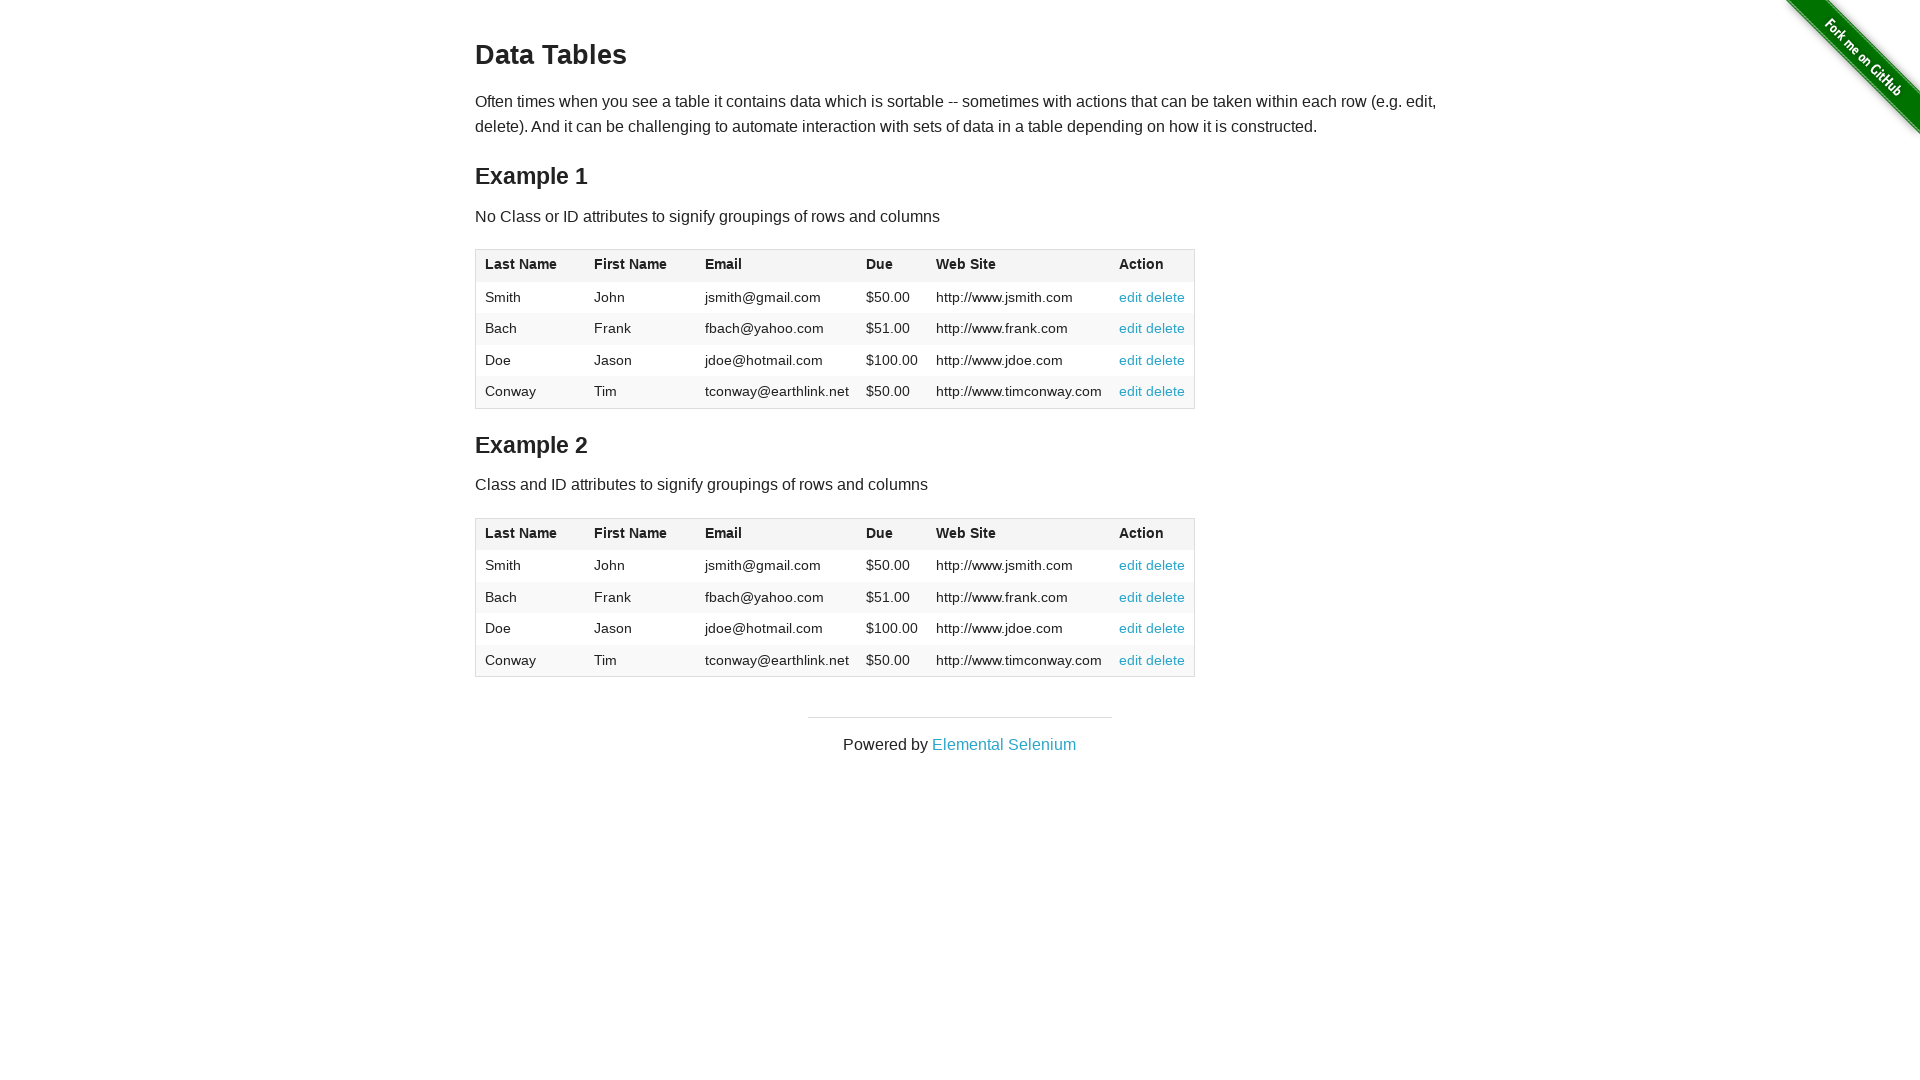